Navigates to the MakeMyTrip travel website homepage and maximizes the browser window.

Starting URL: https://www.makemytrip.com/

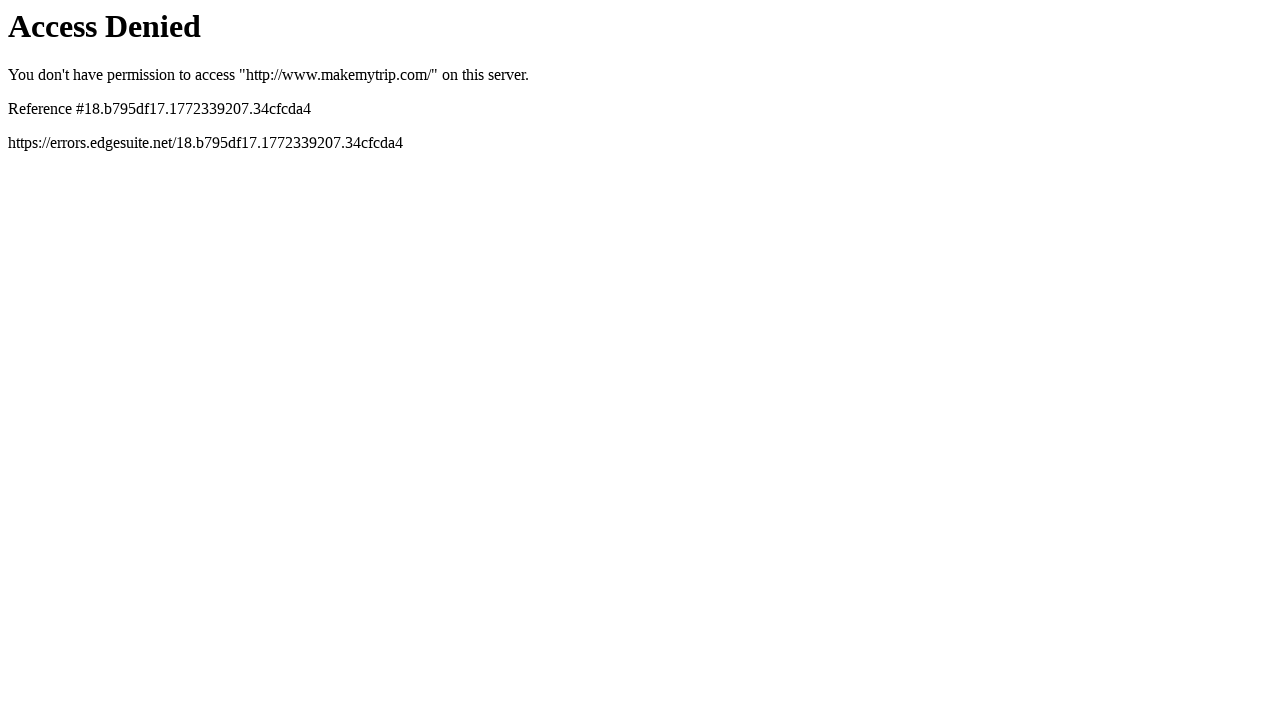

Set browser viewport to 1920x1080
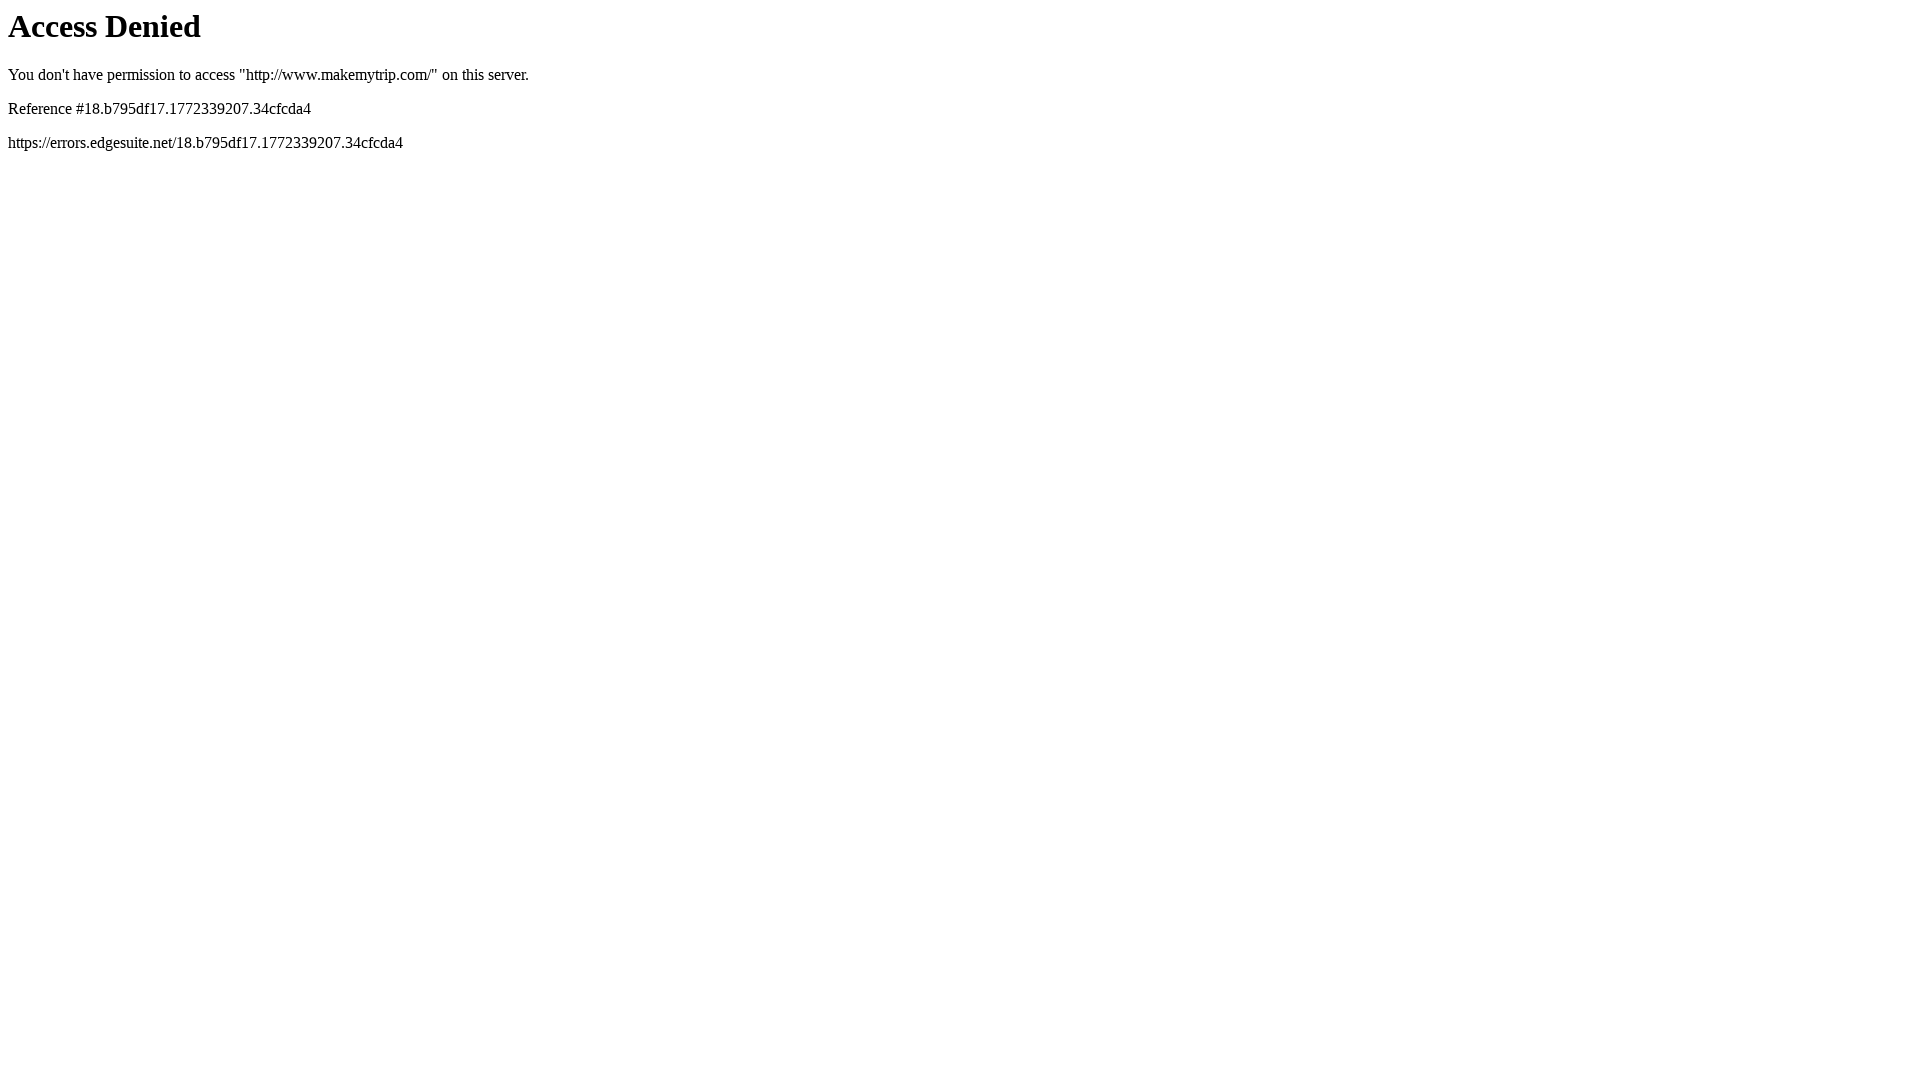

MakeMyTrip homepage fully loaded
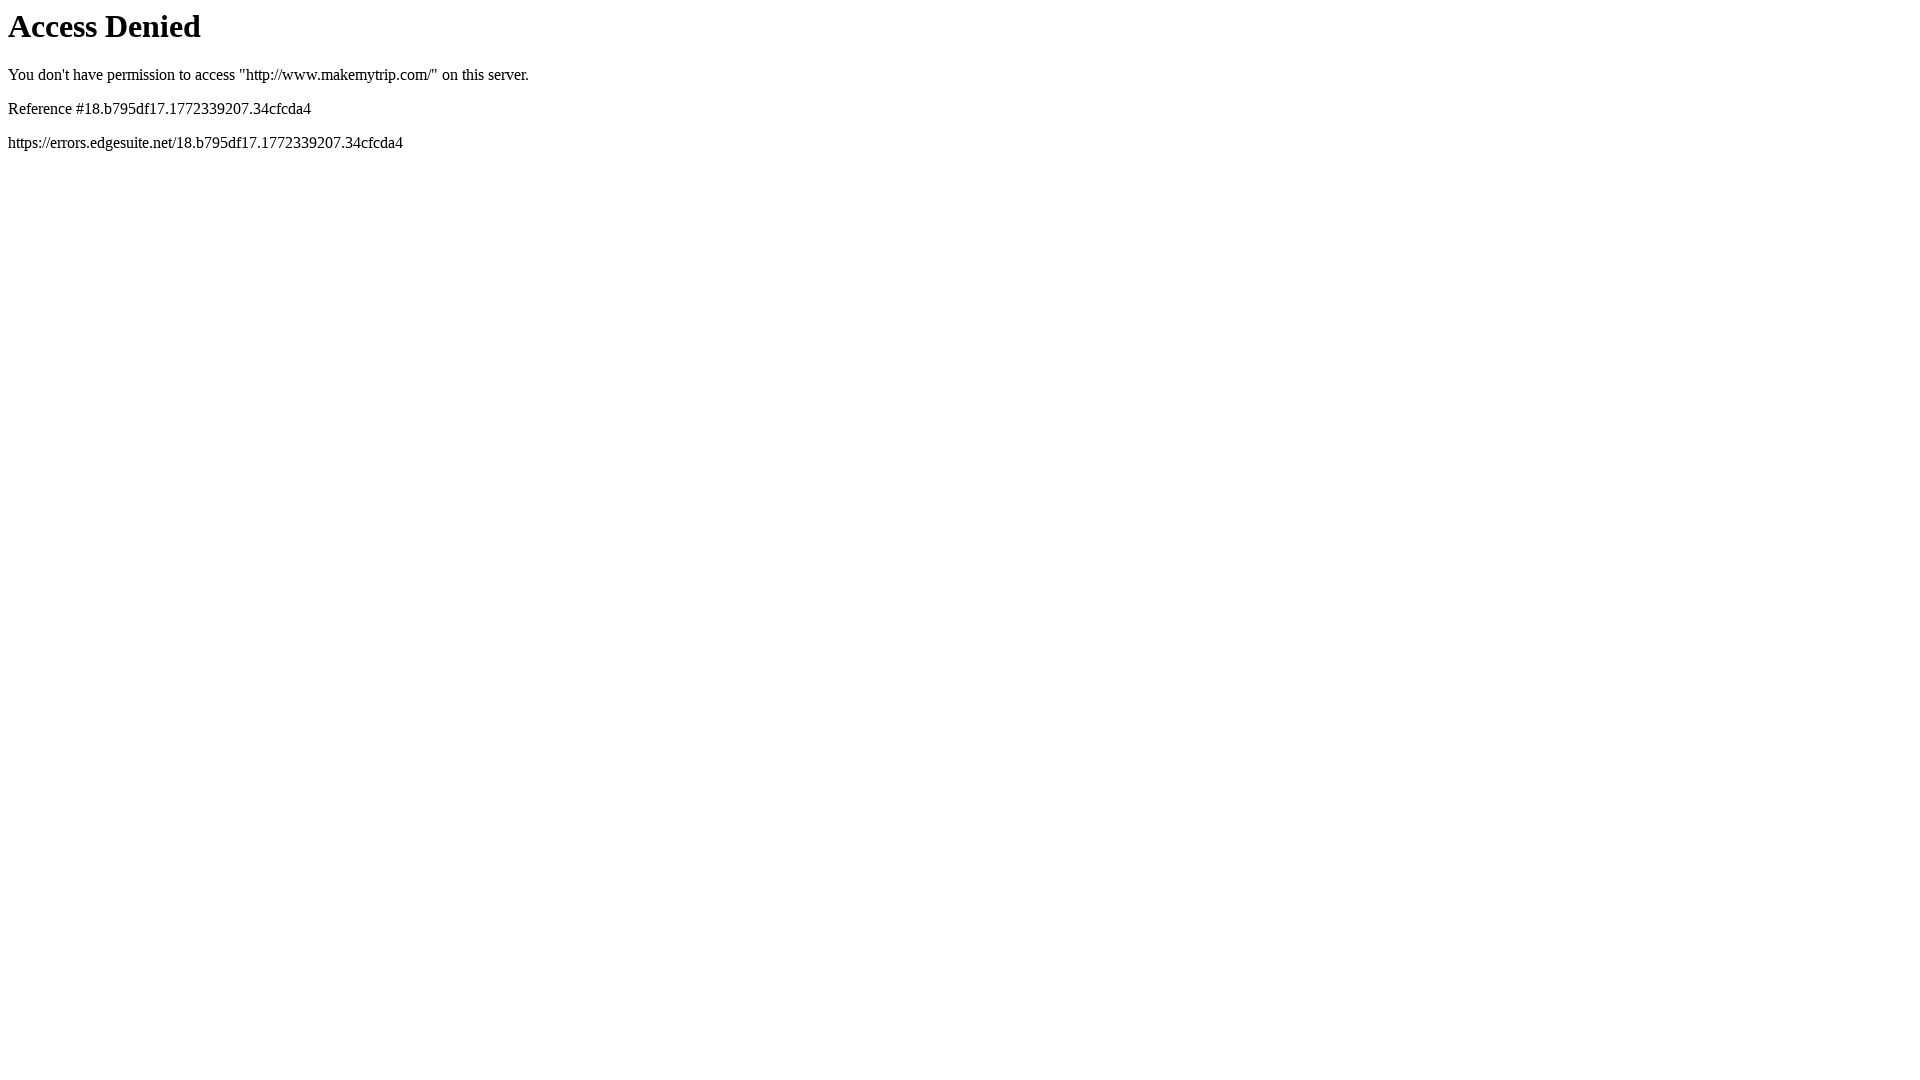

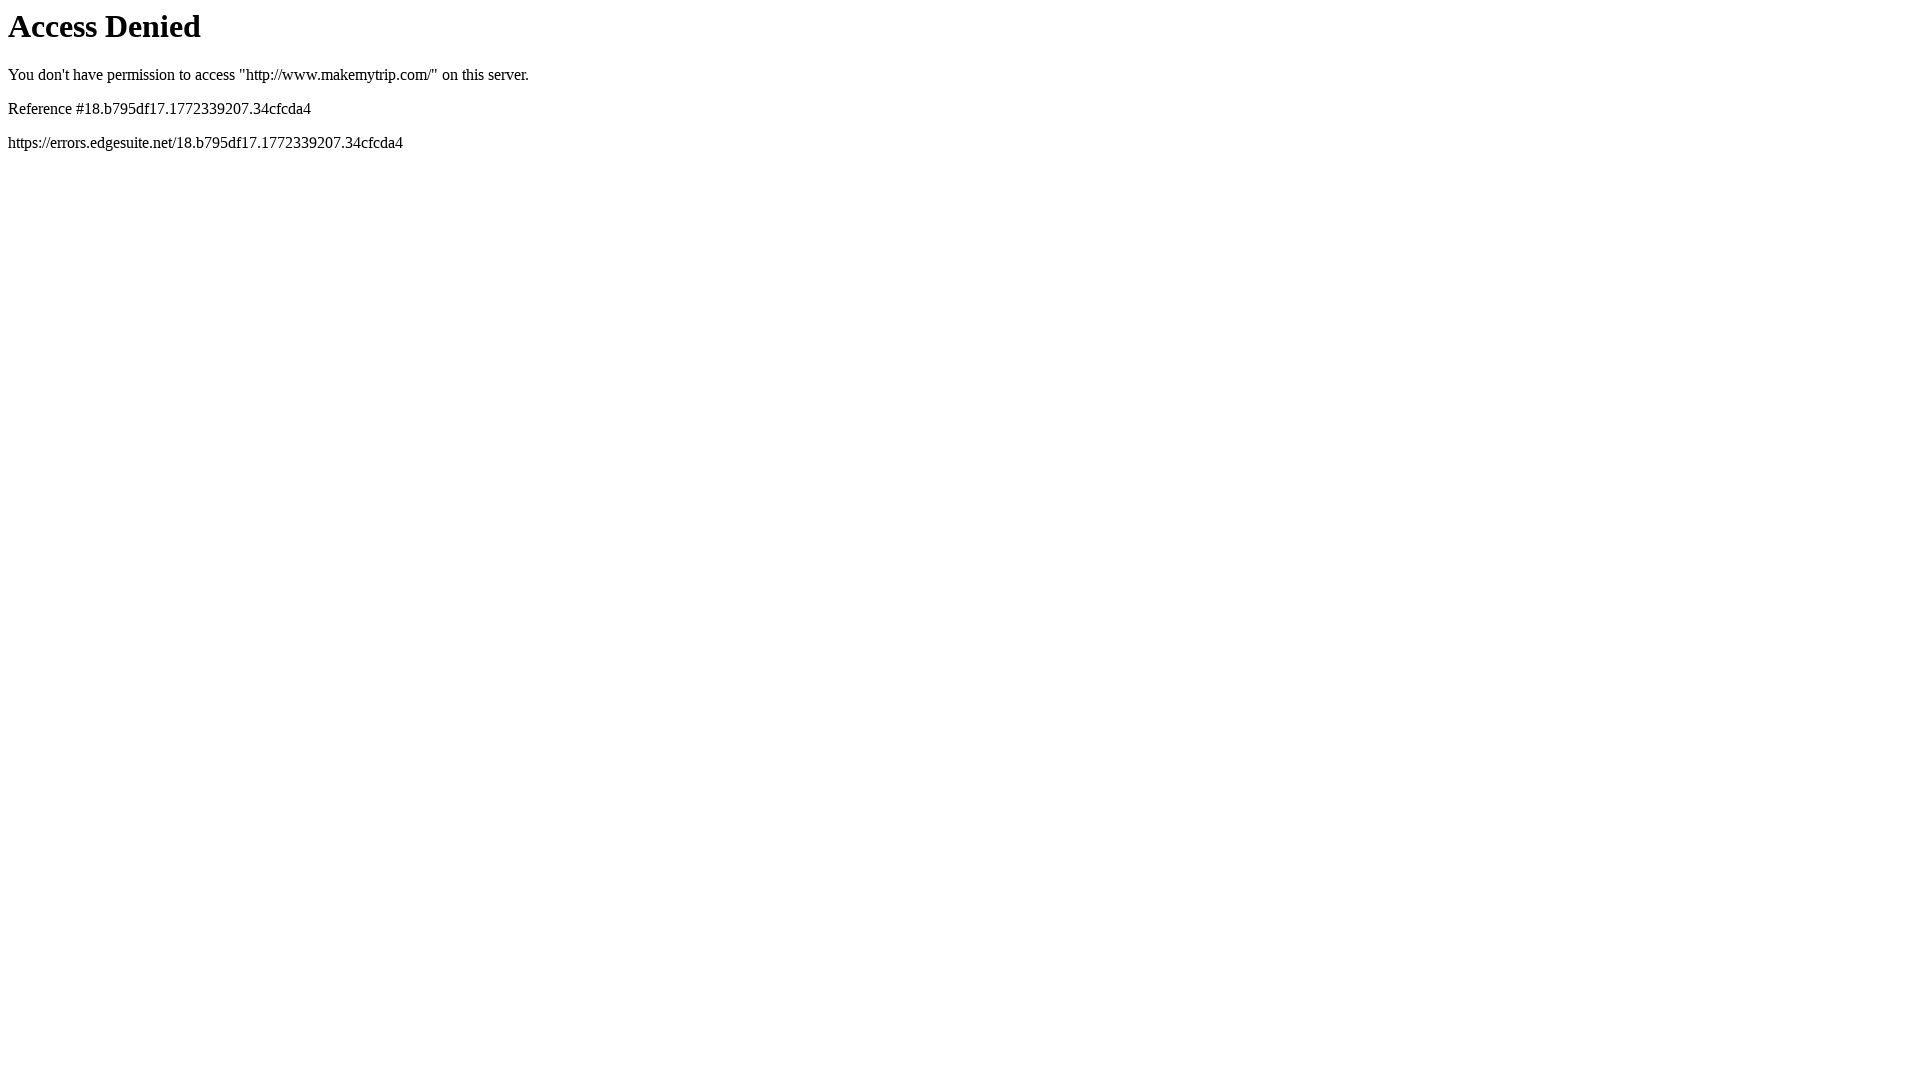